Tests forgot password form by entering email and submitting

Starting URL: http://the-internet.herokuapp.com/

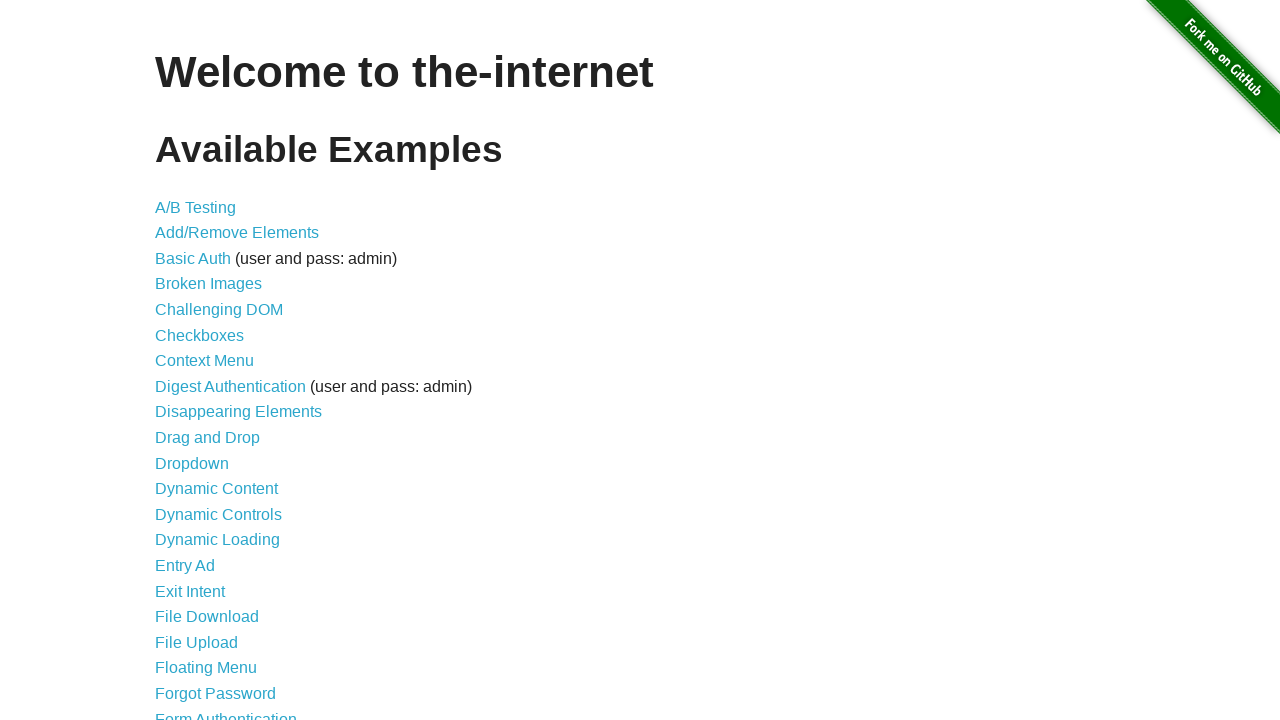

Clicked on Forgot Password link at (216, 693) on a[href='/forgot_password']
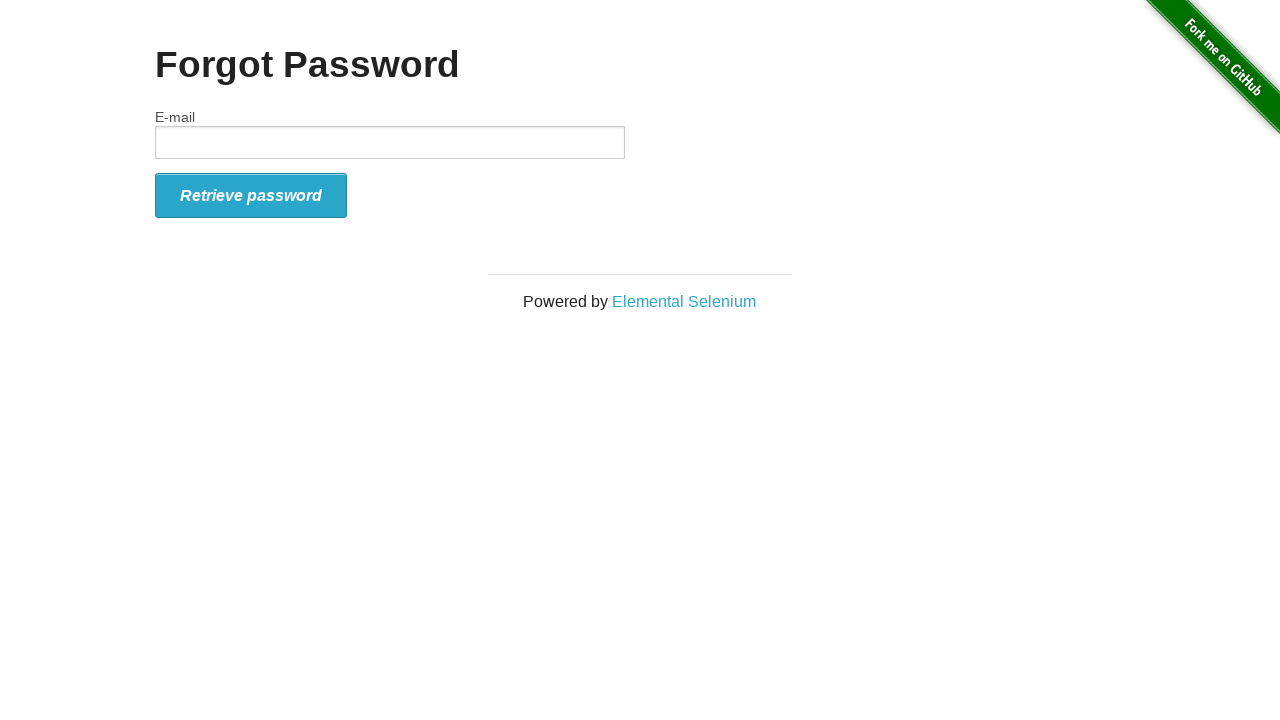

Entered email address 'testuser@example.com' in email field on #email
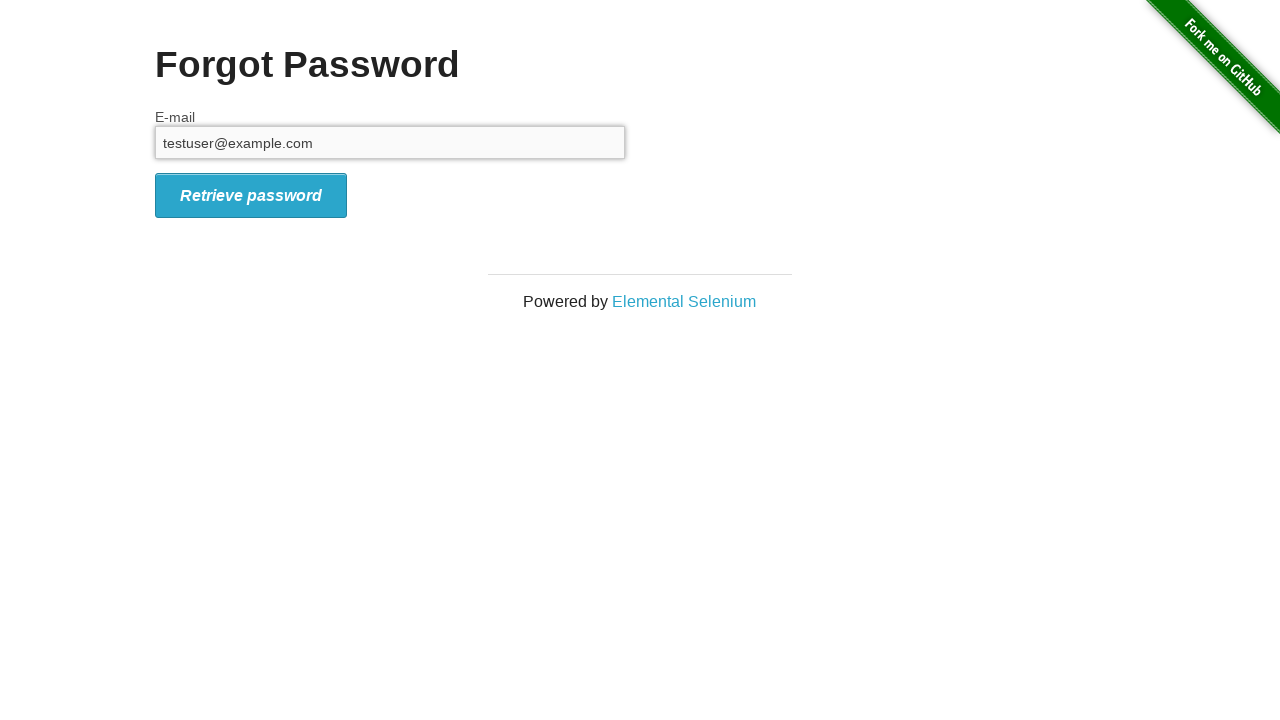

Clicked submit button to submit forgot password form at (251, 195) on #form_submit > i
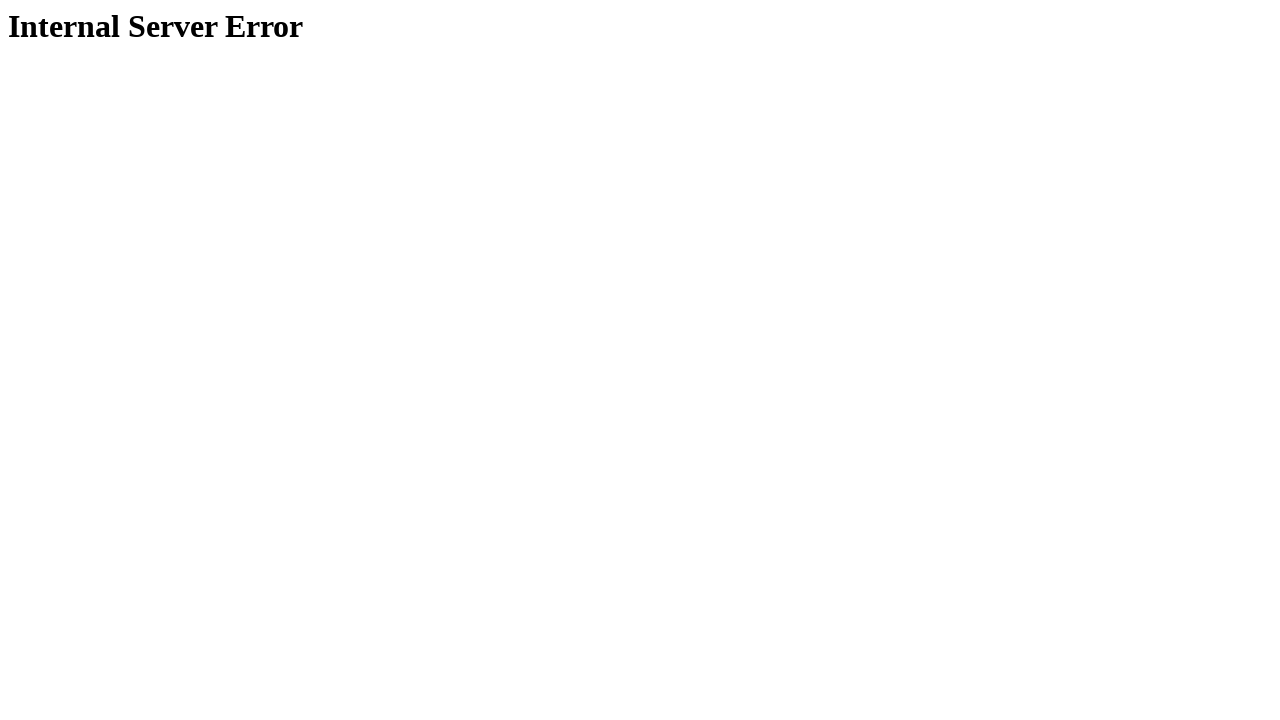

Waited for and verified form submission result page loaded
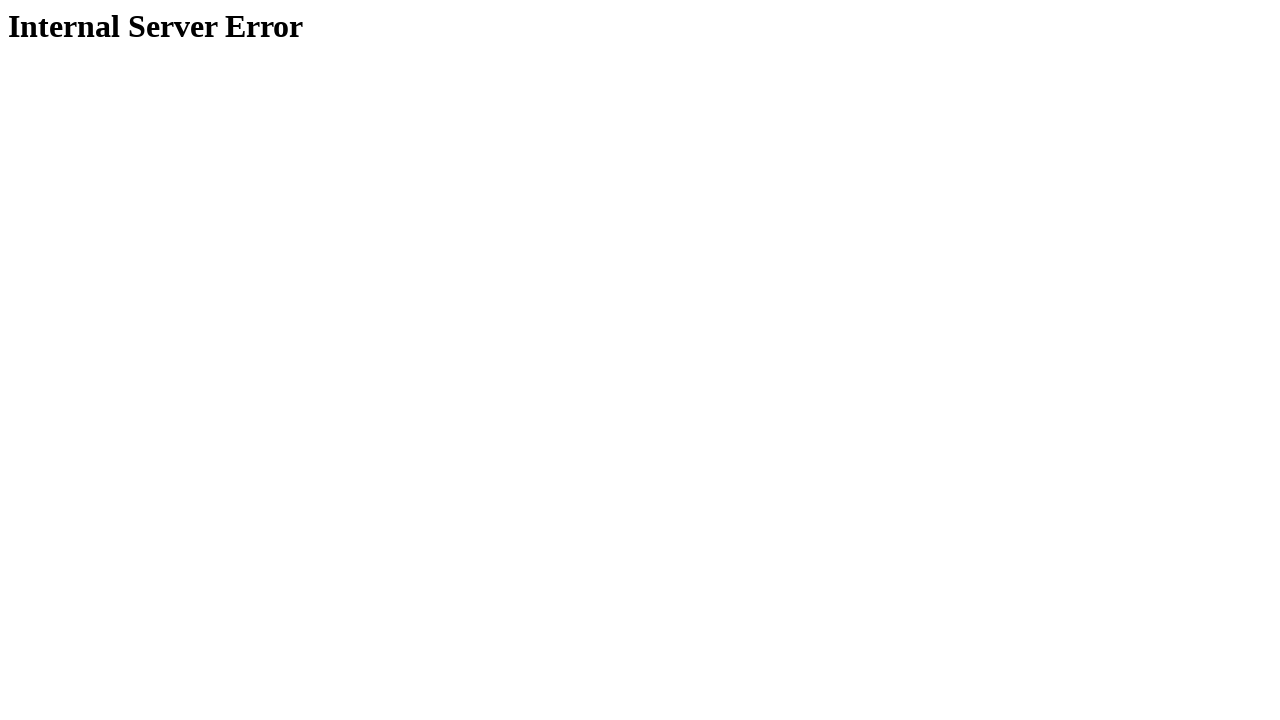

Navigated back to previous page
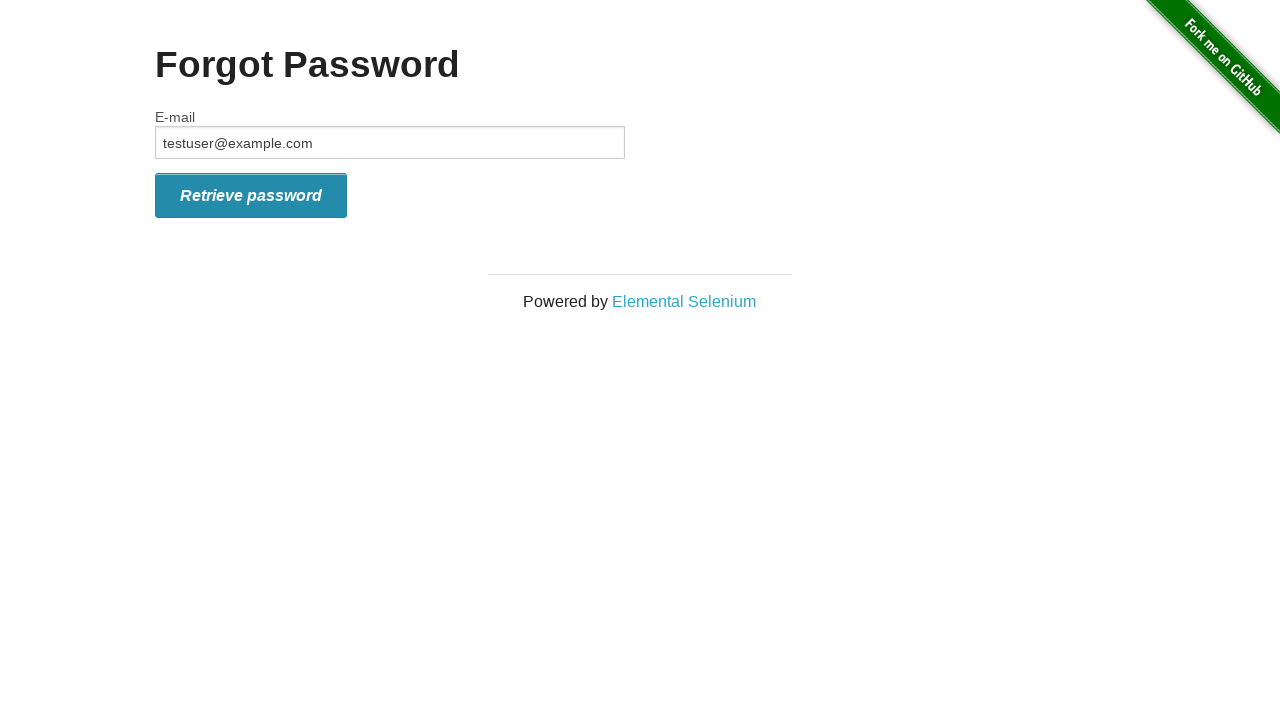

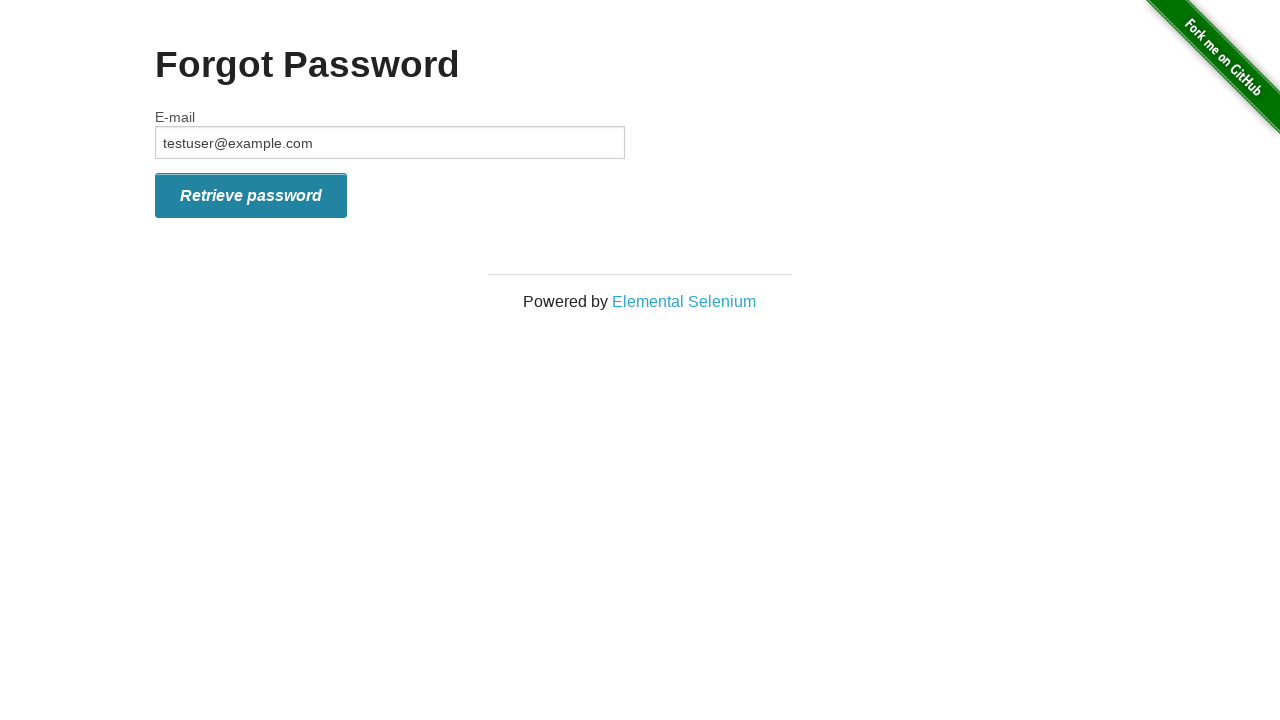